Navigates to Hepsiburada e-commerce website homepage and waits for the page to load

Starting URL: https://www.hepsiburada.com/

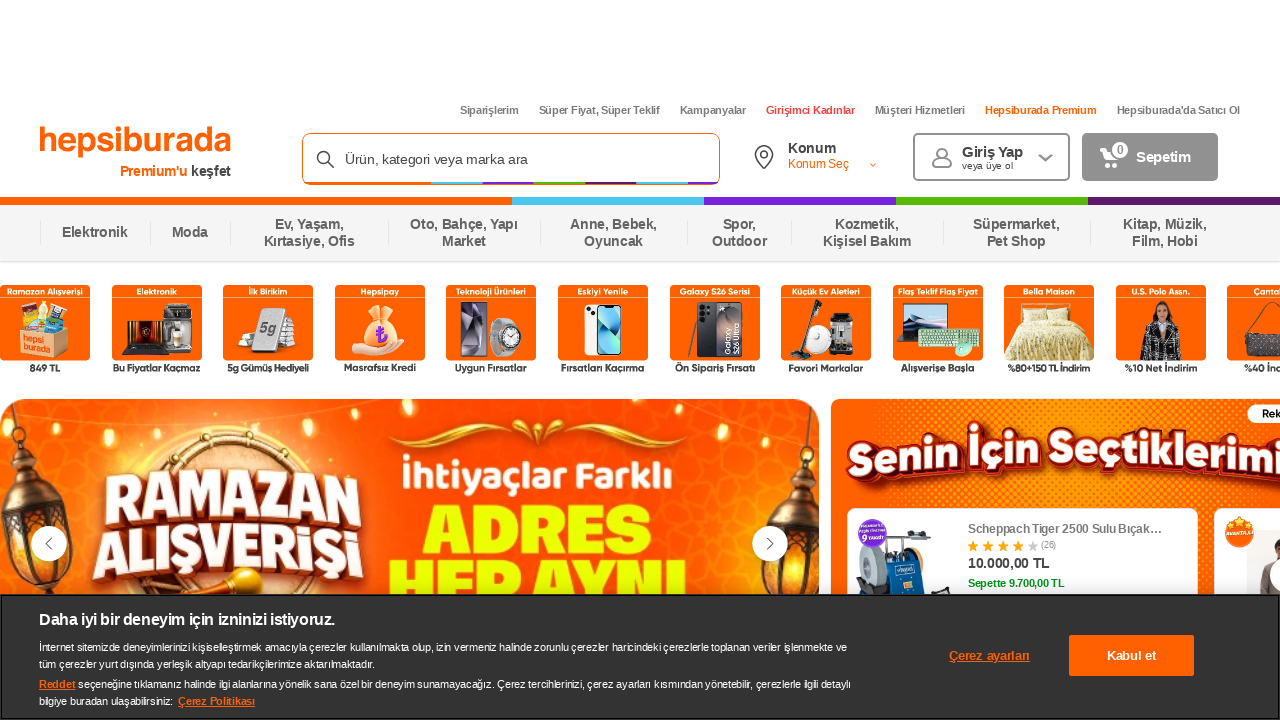

Navigated to Hepsiburada e-commerce website homepage
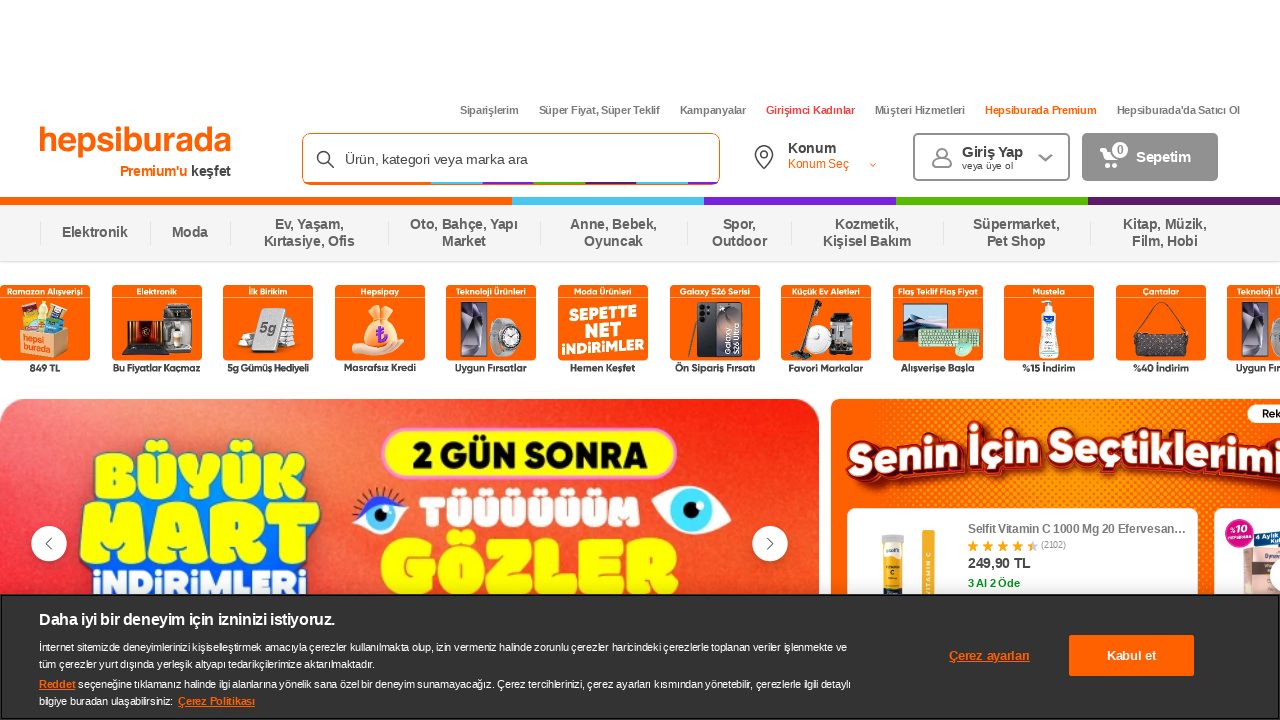

Page fully loaded - DOM content ready
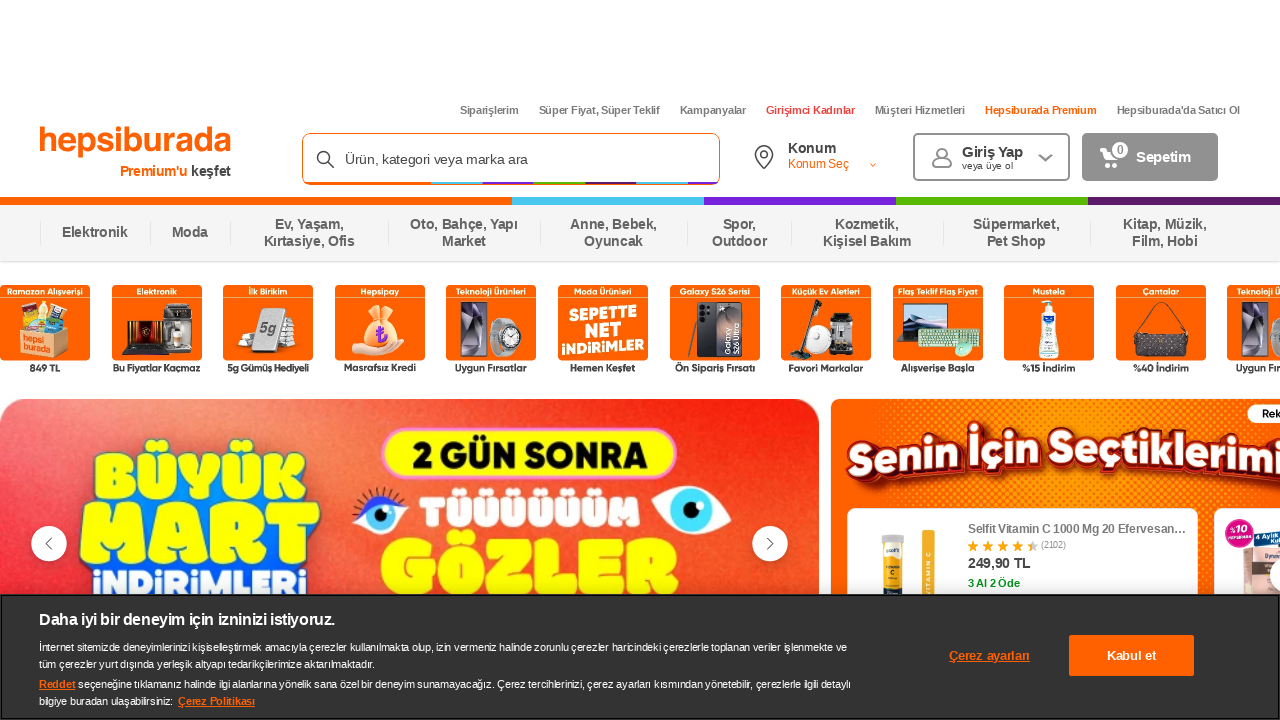

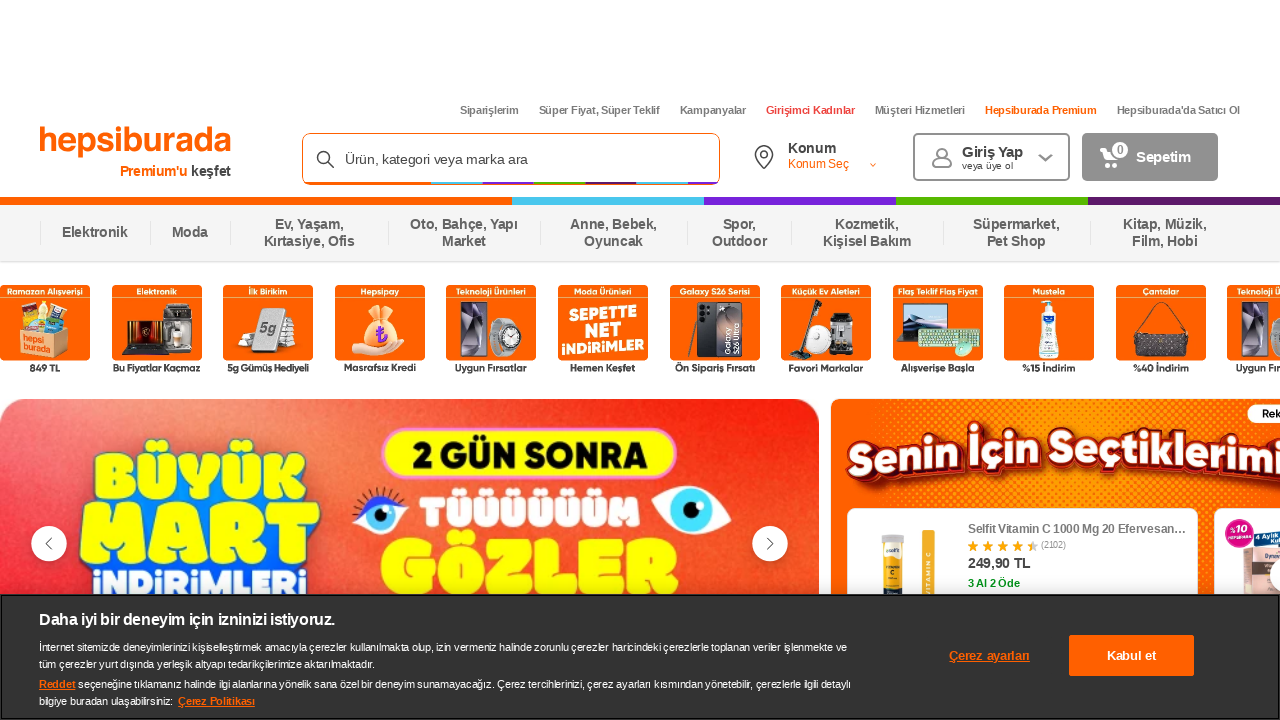